Tests a slow calculator web application by setting a delay, performing an addition operation (7+8), and verifying the result equals 15.

Starting URL: https://bonigarcia.dev/selenium-webdriver-java/slow-calculator.html

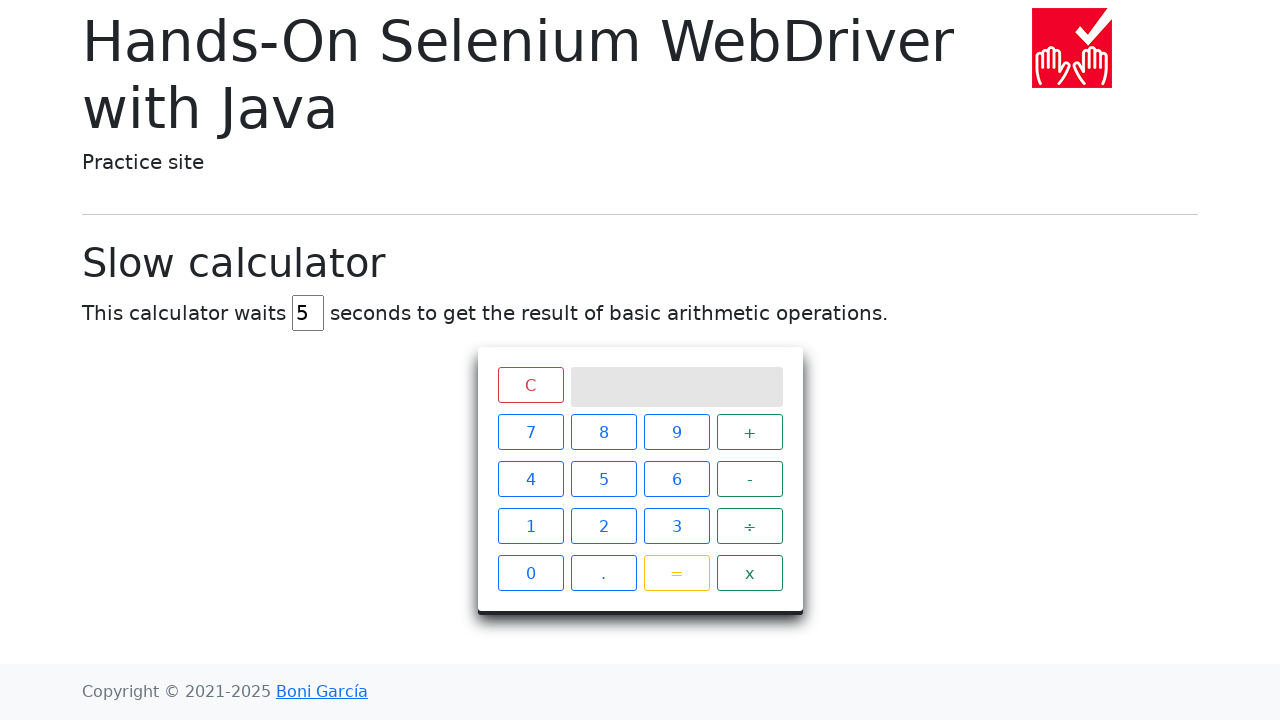

Navigated to slow calculator page
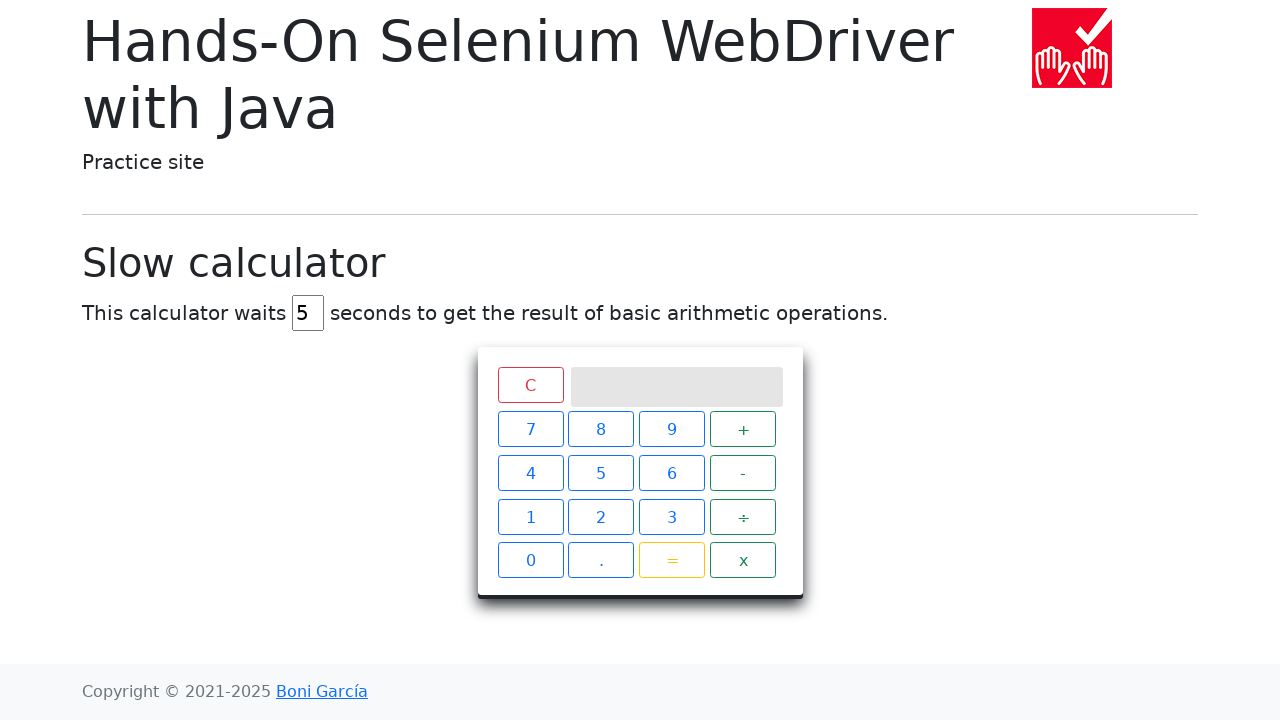

Cleared delay input field on input[id="delay"]
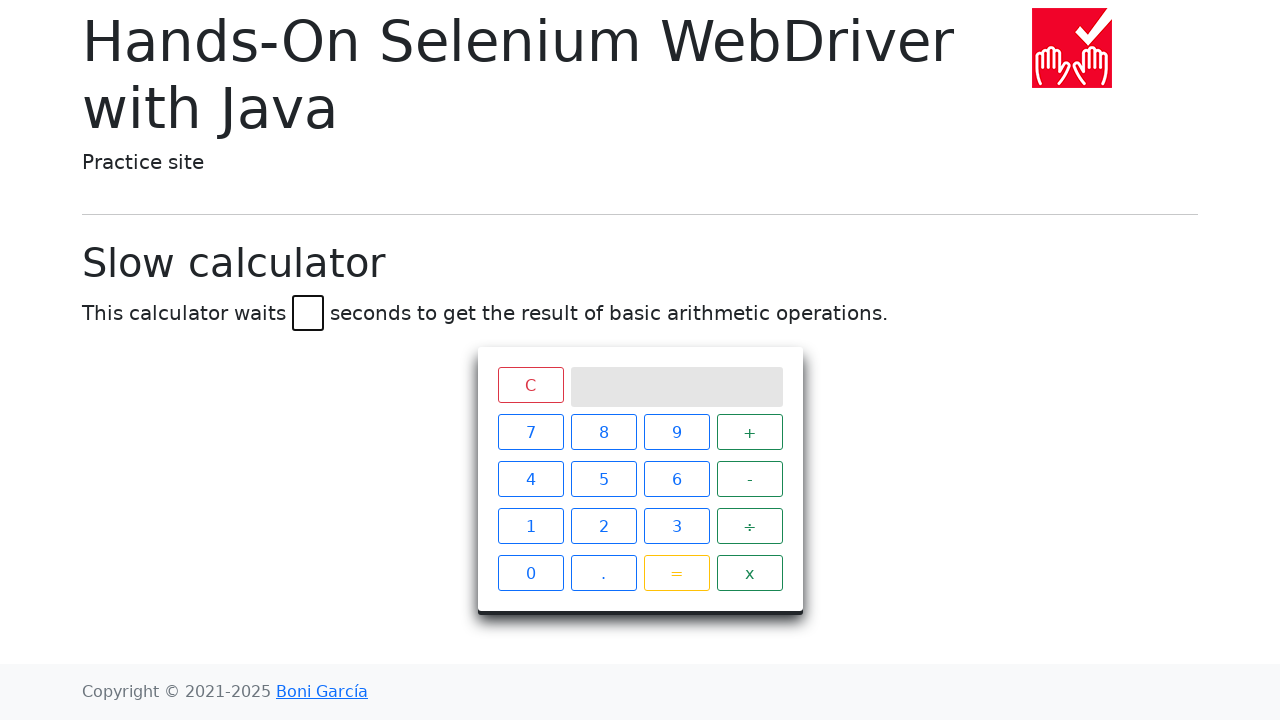

Set delay to 3 seconds on input[id="delay"]
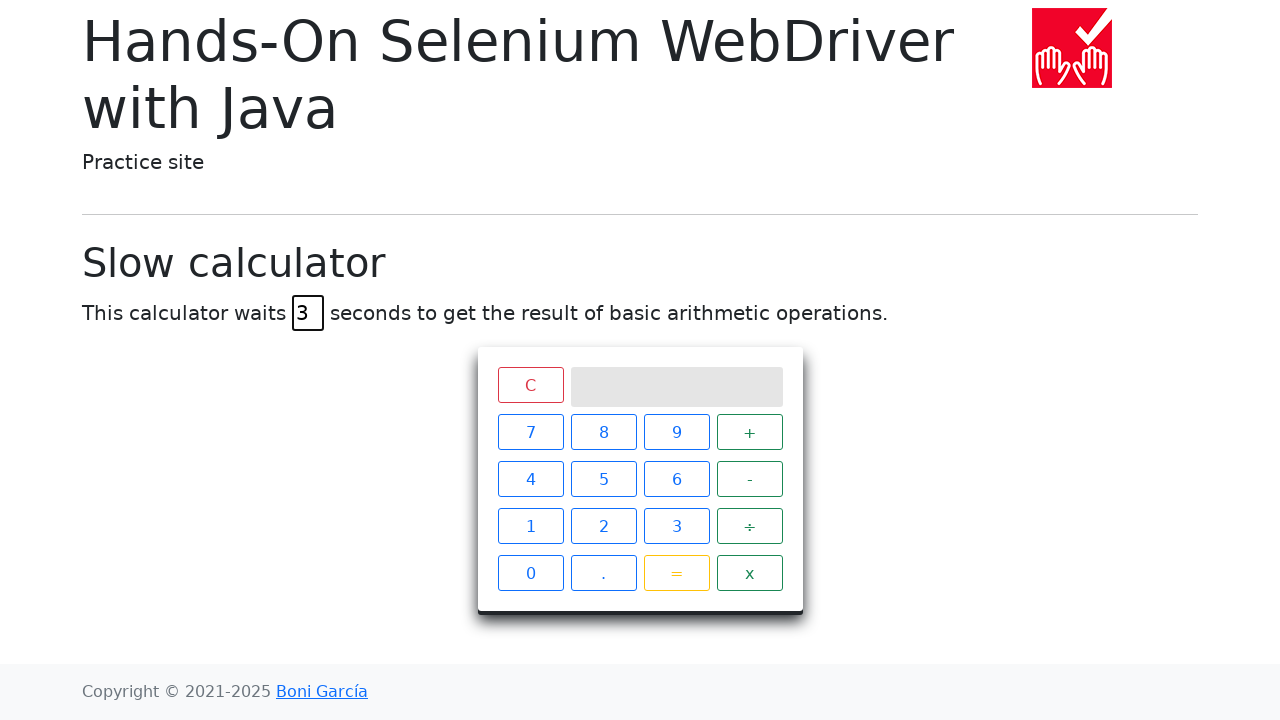

Clicked number 7 at (530, 432) on xpath=//span[contains(text(),"7")]
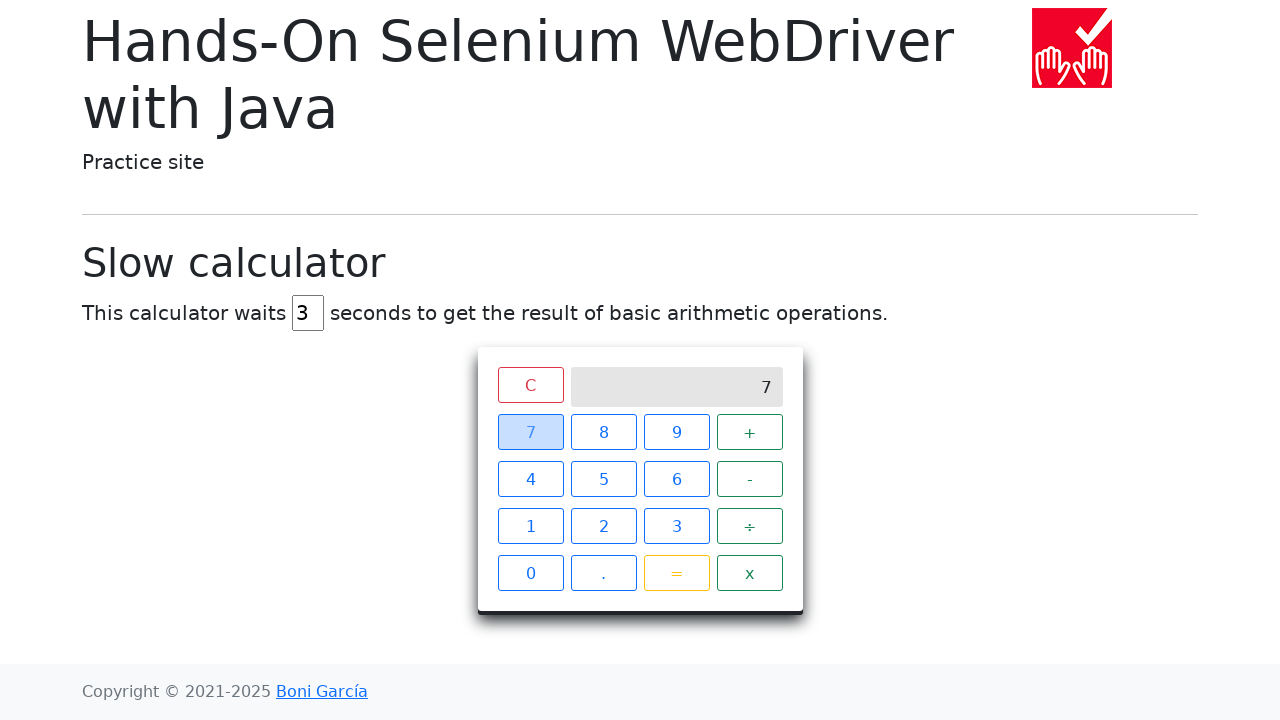

Clicked plus operator at (750, 432) on xpath=//span[contains(text(),"+")]
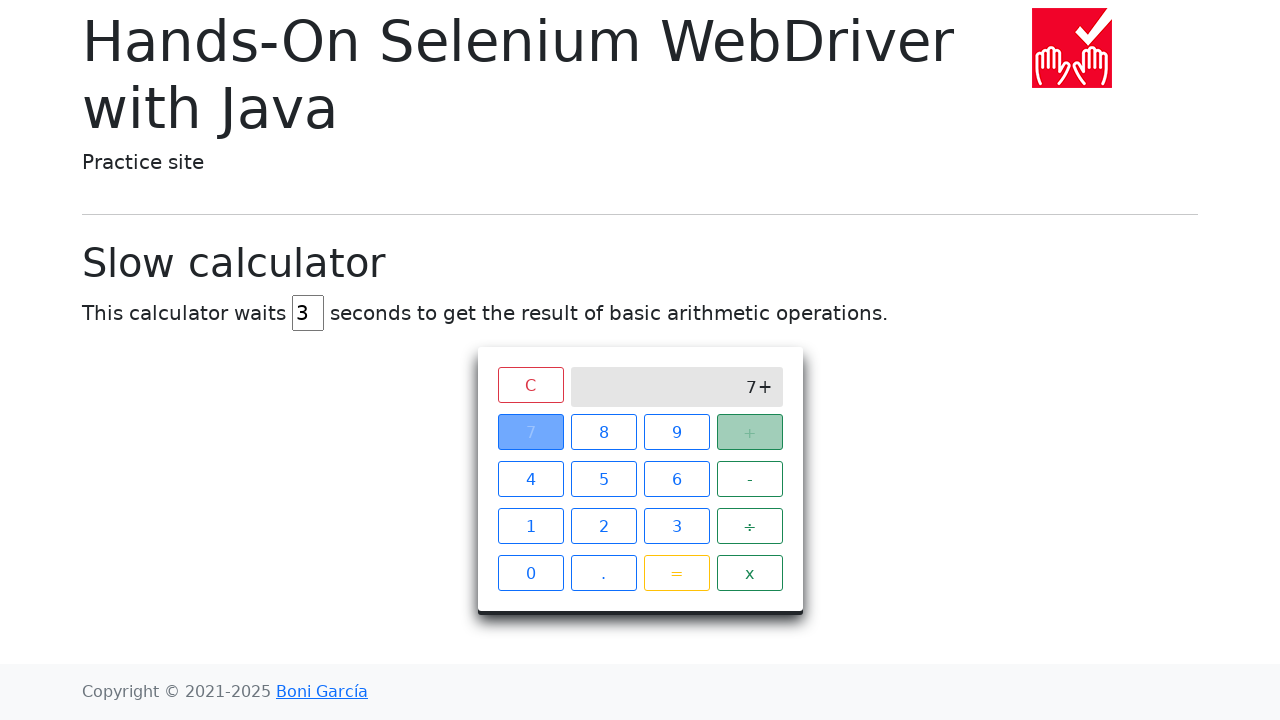

Clicked number 8 at (604, 432) on xpath=//span[contains(text(),"8")]
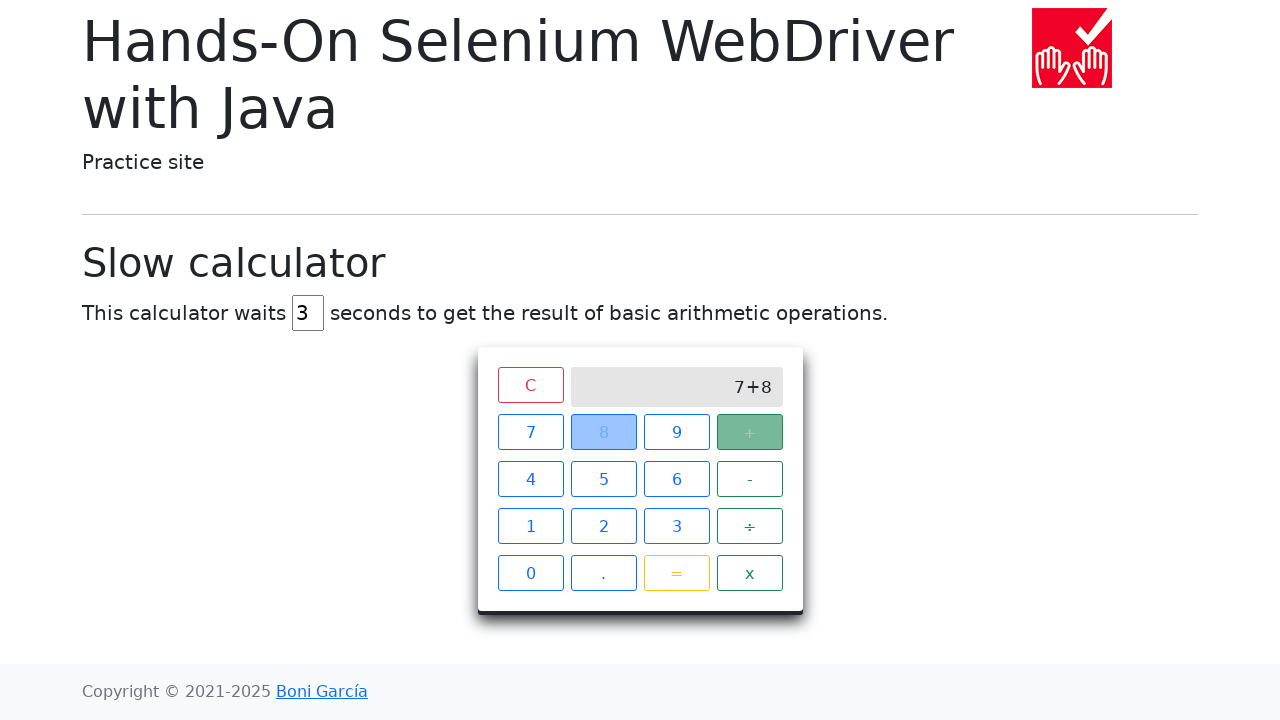

Clicked equals button to calculate at (676, 573) on xpath=//span[contains(text(),"=")]
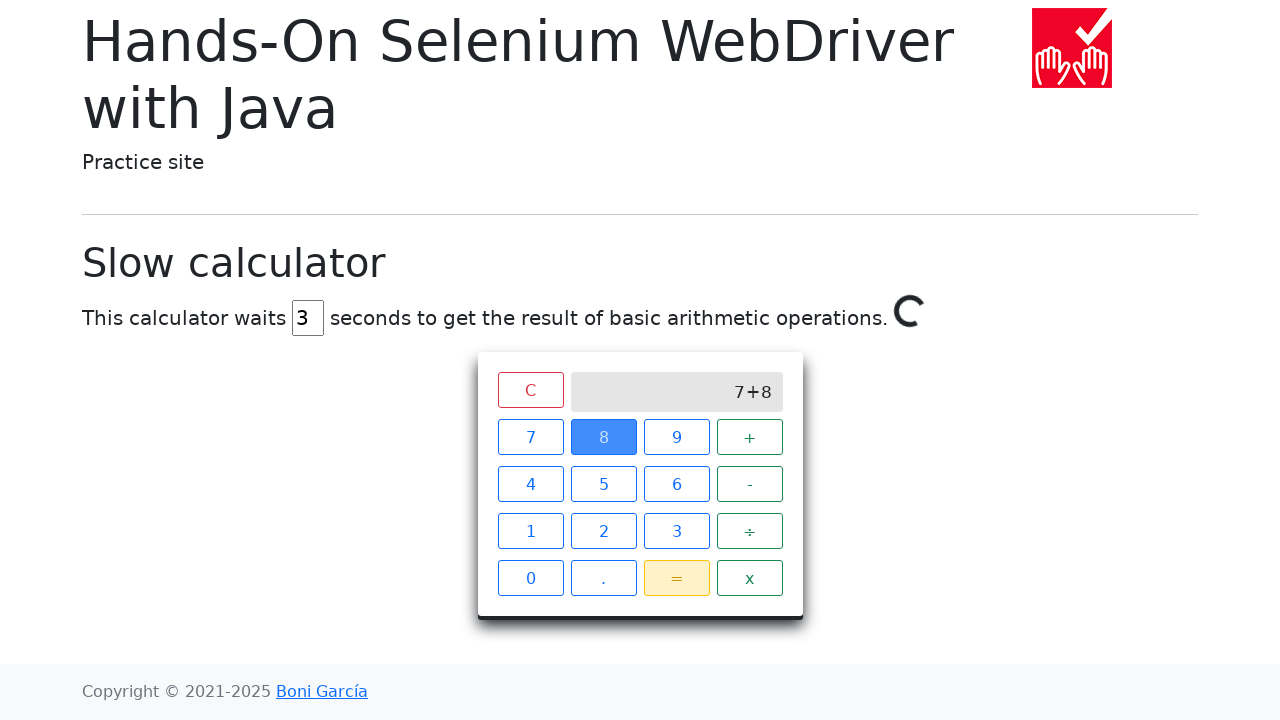

Calculator result verified as 15 (7 + 8 = 15)
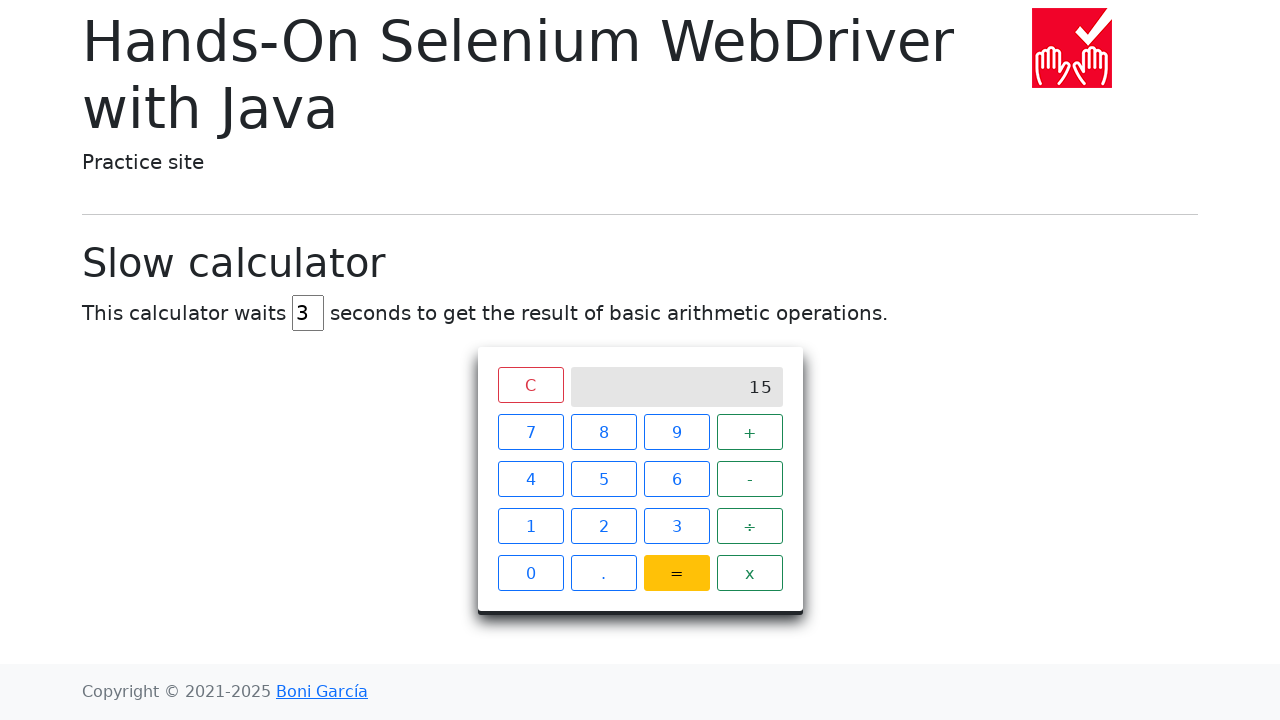

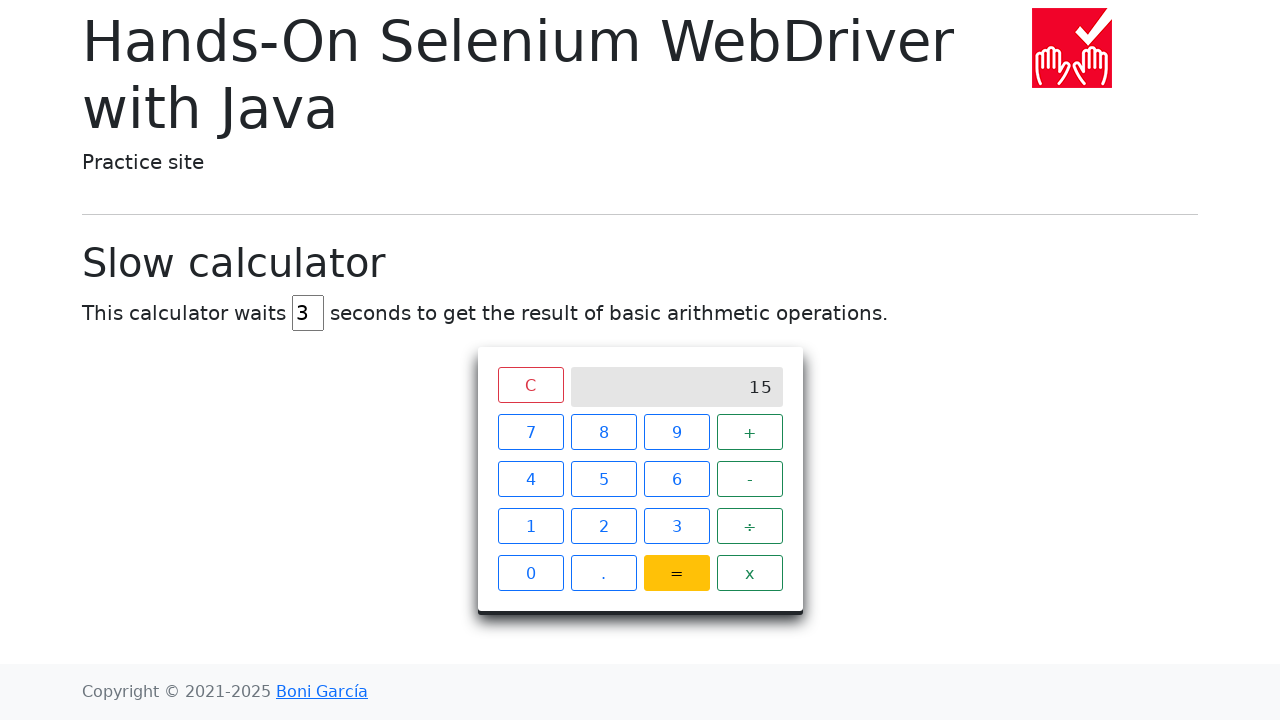